Tests a personal notes application by navigating to the notes lesson, creating 10 notes with titles and content, and then searching for a specific note by title.

Starting URL: https://material.playwrightvn.com/

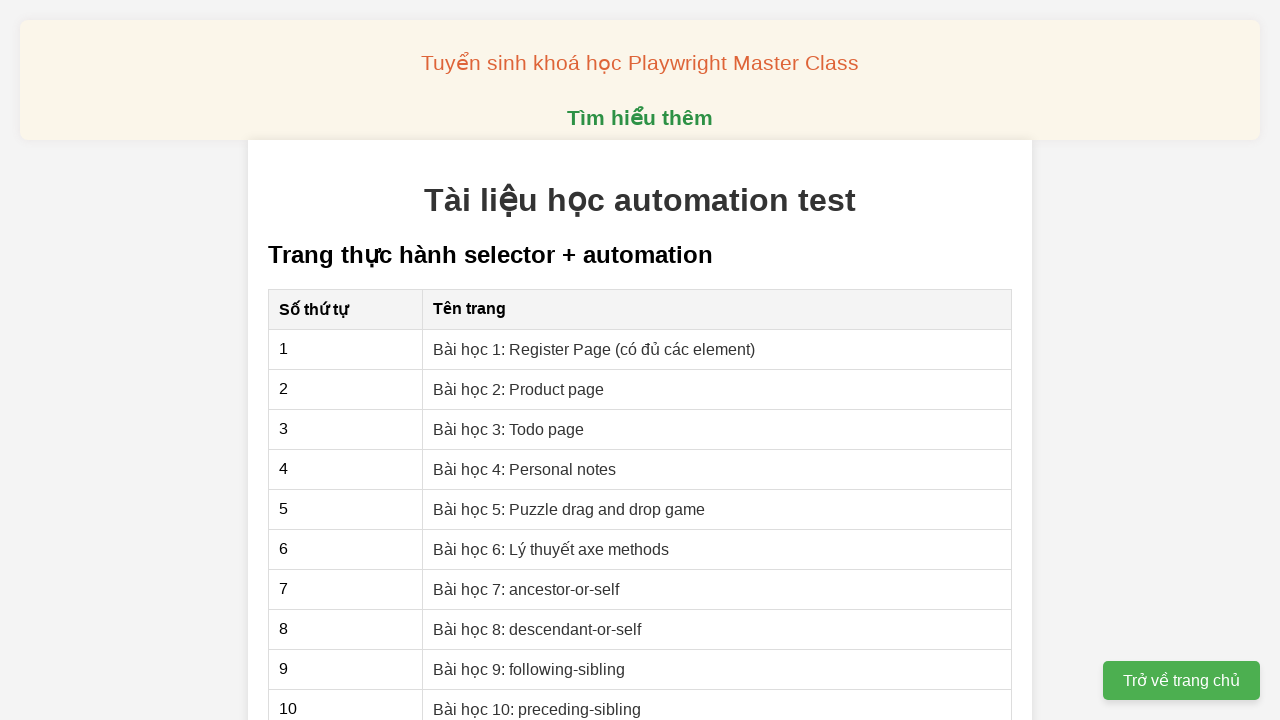

Clicked on 'Bài học 4: Personal notes' link to navigate to the notes lesson at (525, 469) on xpath=//a[contains(text(),'Bài học 4: Personal notes')]
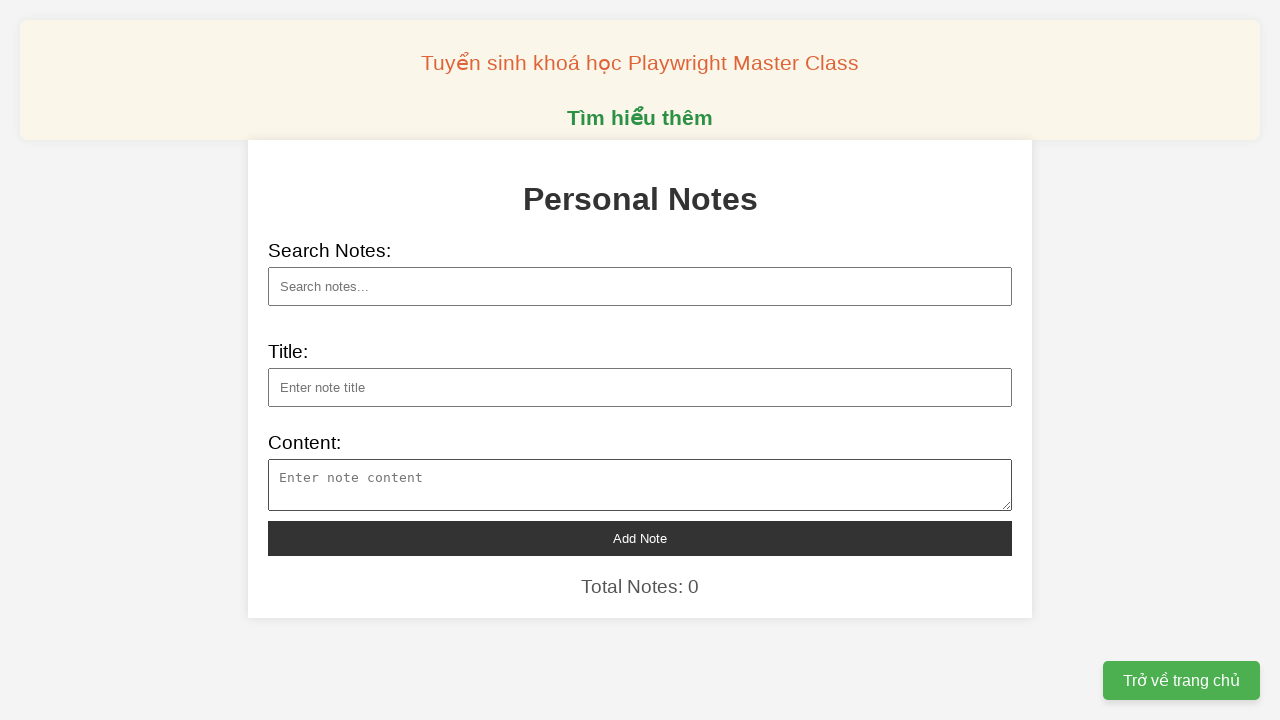

Filled note title field with 'Tittle 1' on xpath=//input[@id='note-title']
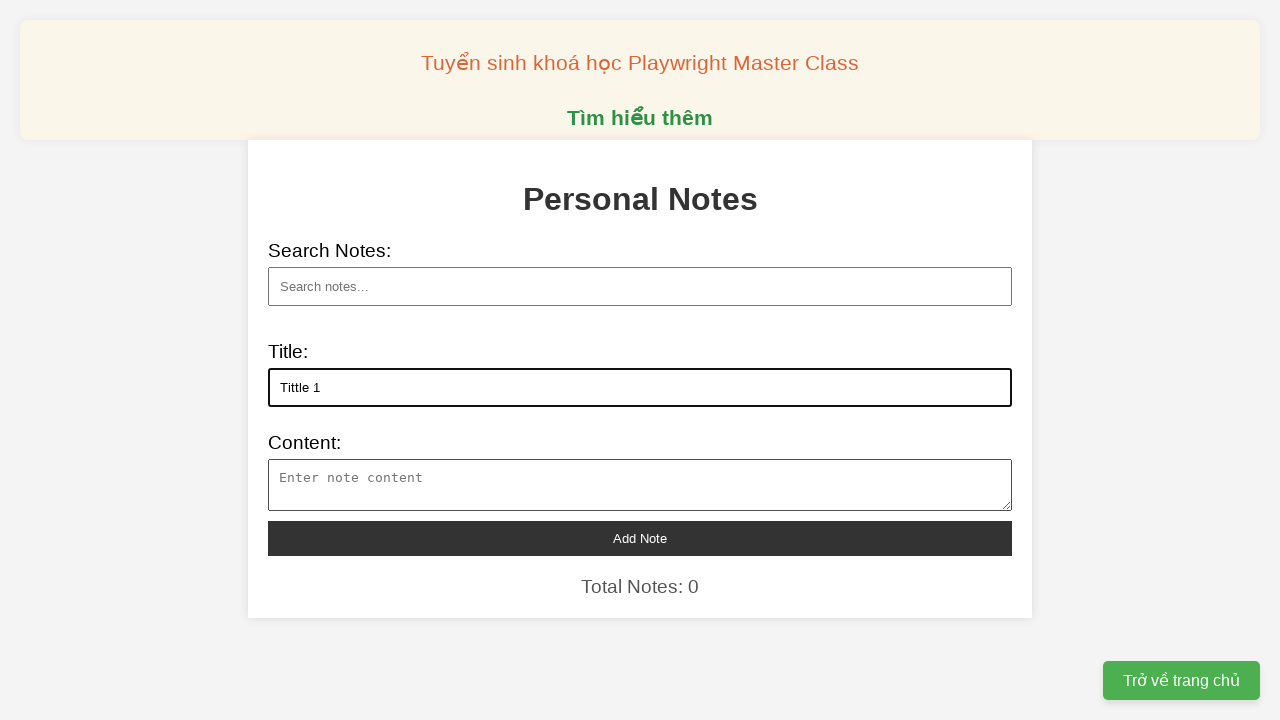

Filled note content field for note 1 on xpath=//textarea[@id='note-content']
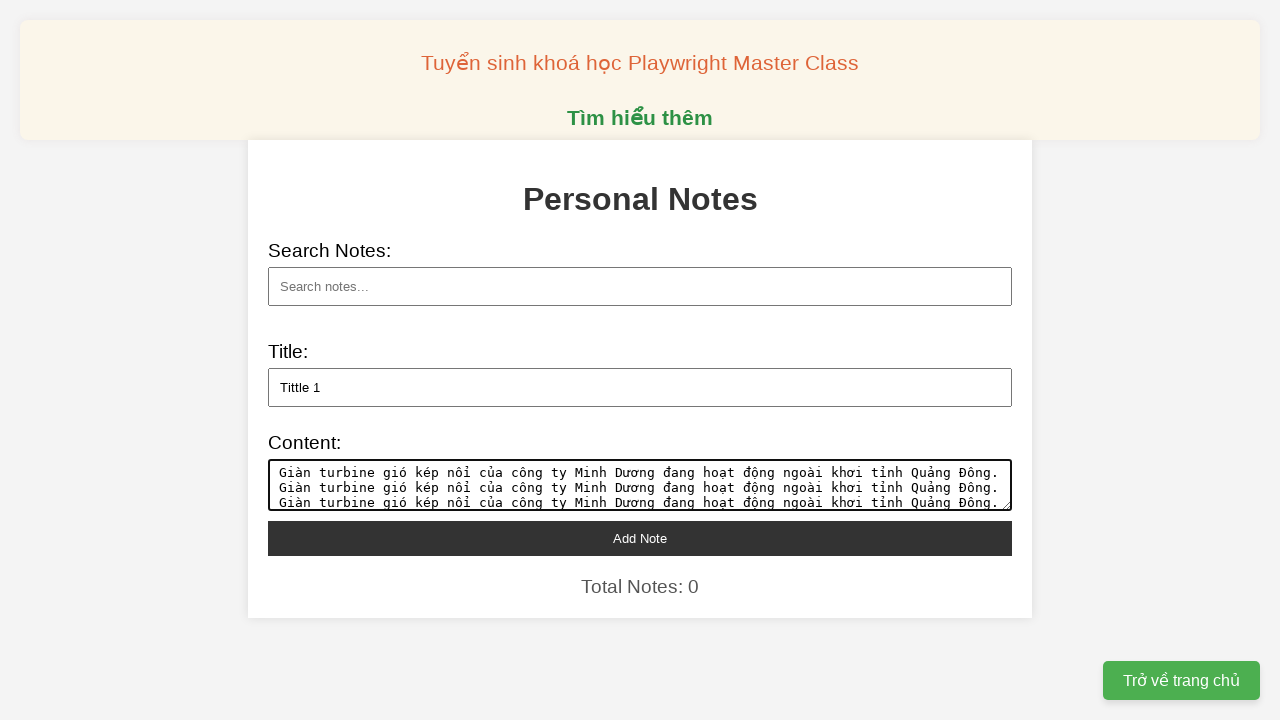

Clicked 'Add note' button to save note 1 at (640, 538) on xpath=//button[@id='add-note']
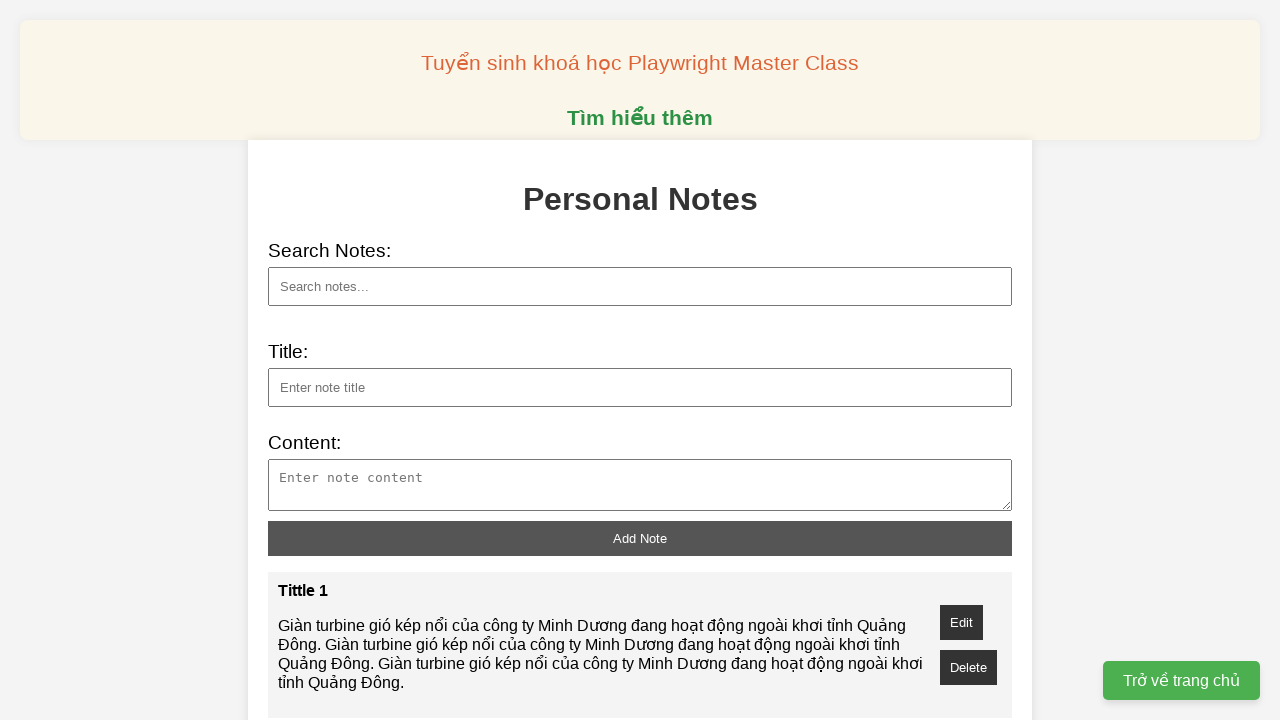

Filled note title field with 'Tittle 2' on xpath=//input[@id='note-title']
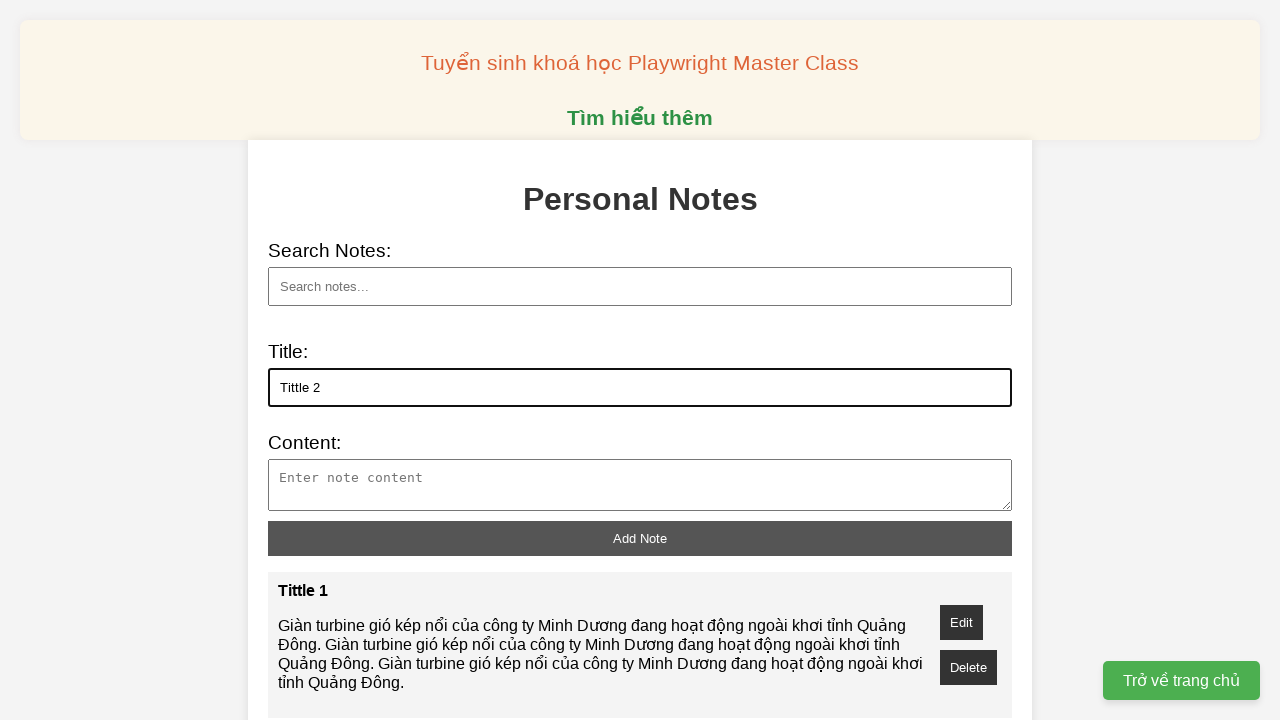

Filled note content field for note 2 on xpath=//textarea[@id='note-content']
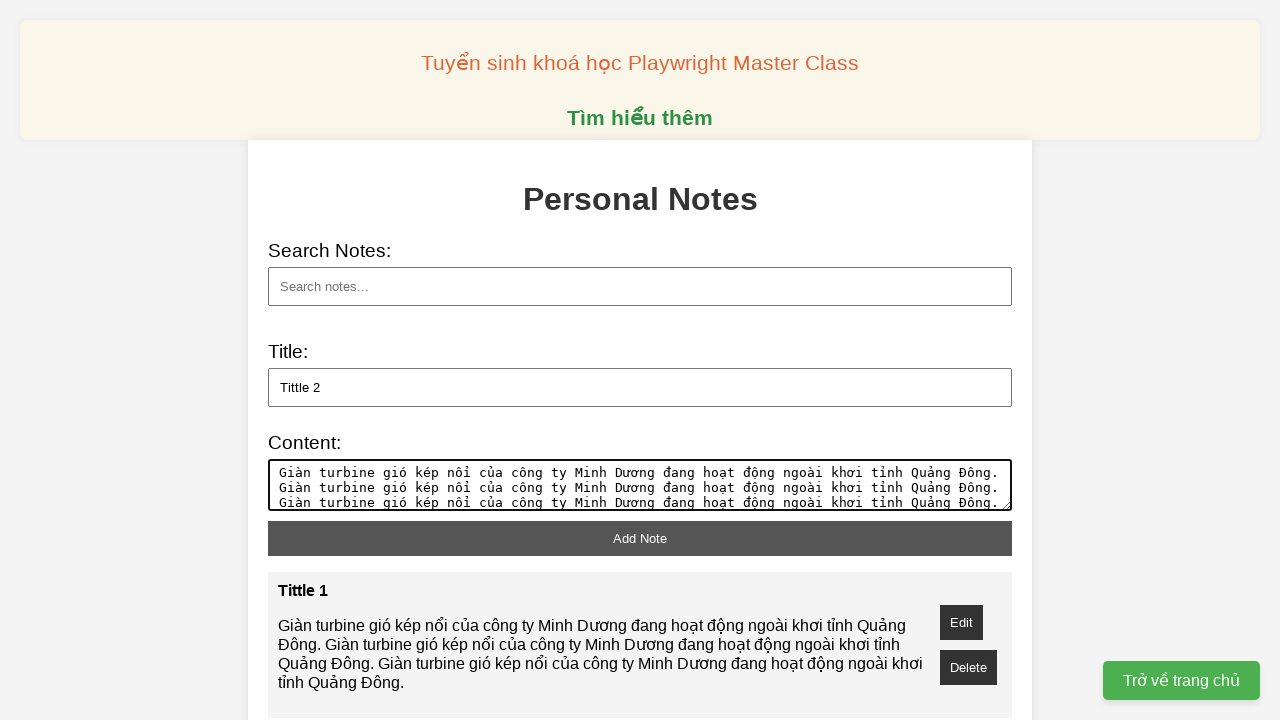

Clicked 'Add note' button to save note 2 at (640, 538) on xpath=//button[@id='add-note']
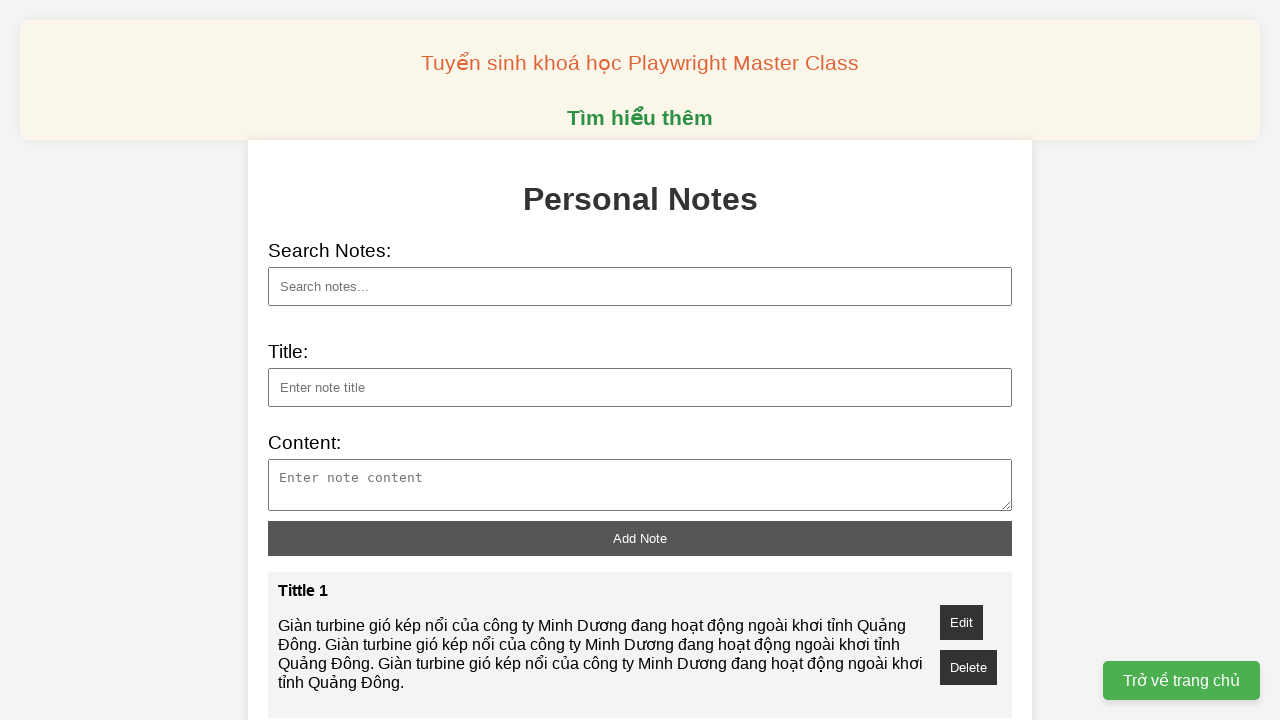

Filled note title field with 'Tittle 3' on xpath=//input[@id='note-title']
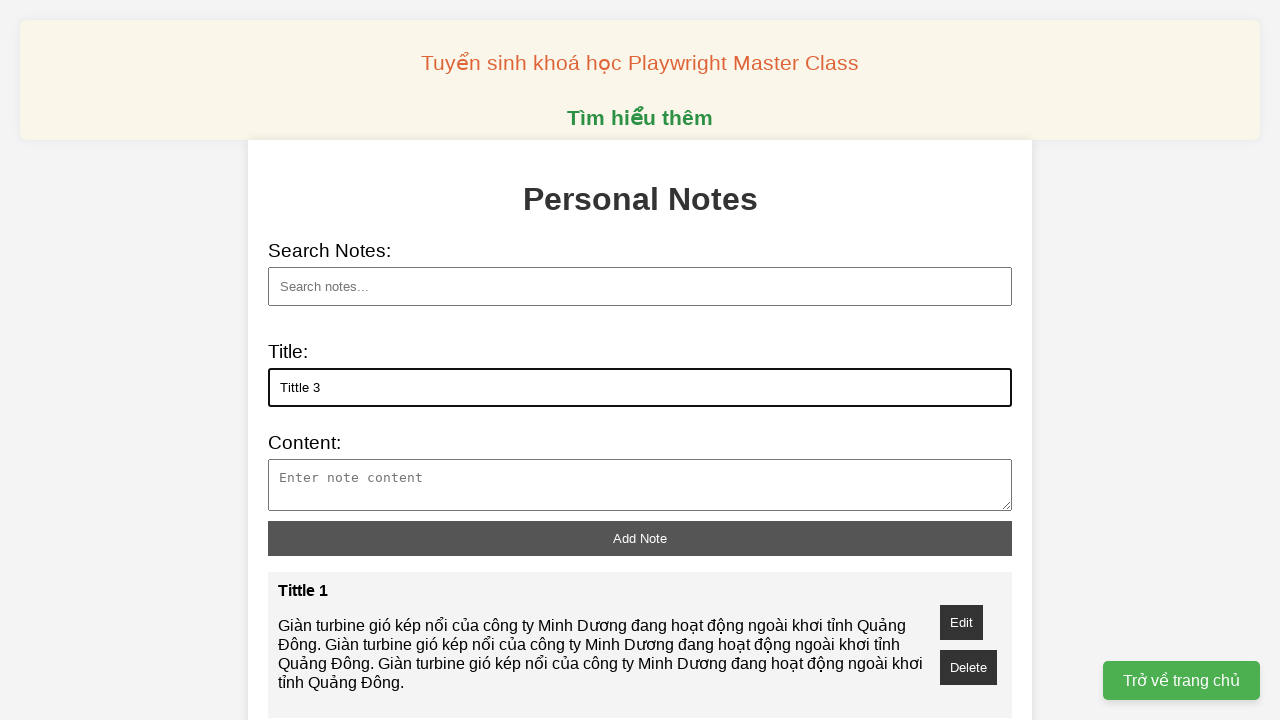

Filled note content field for note 3 on xpath=//textarea[@id='note-content']
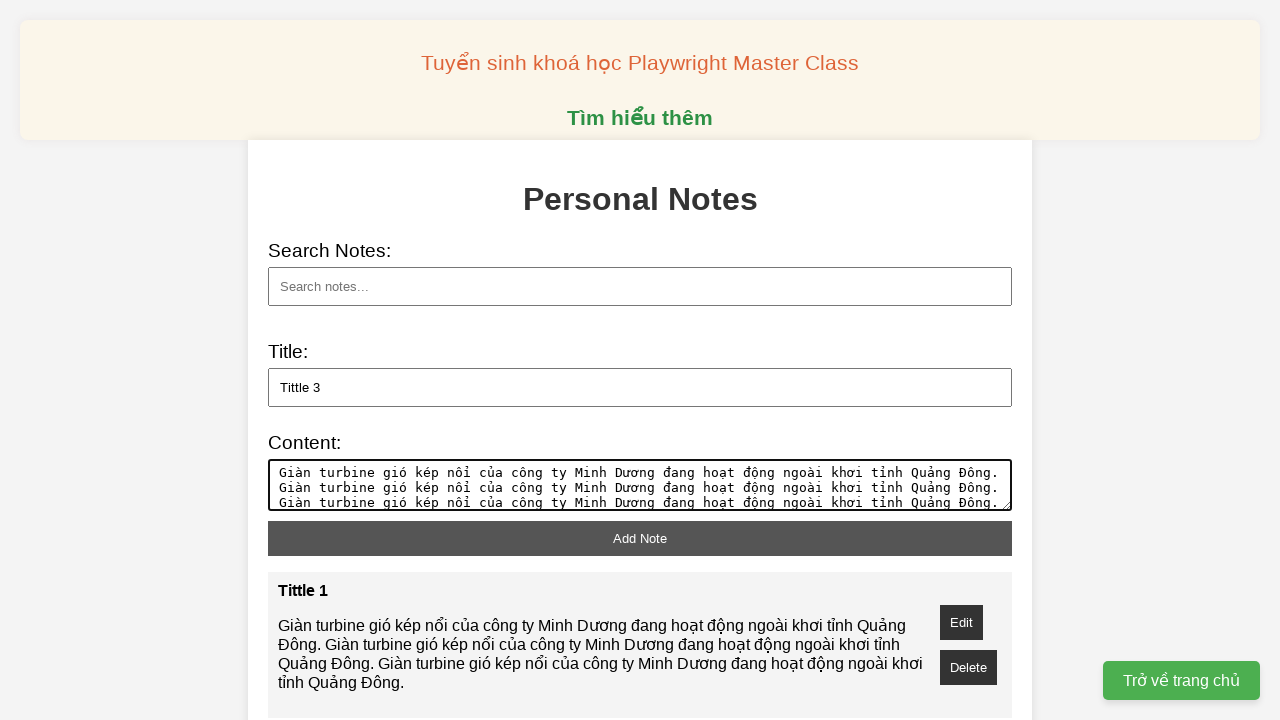

Clicked 'Add note' button to save note 3 at (640, 538) on xpath=//button[@id='add-note']
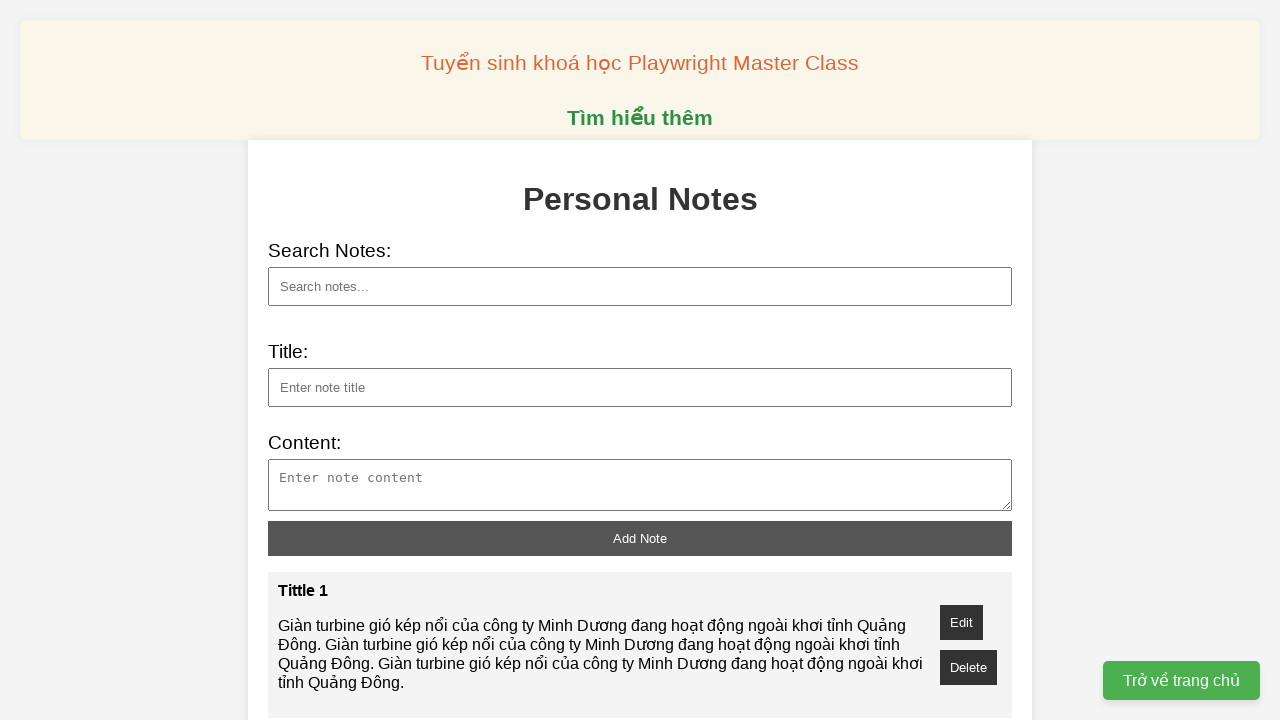

Filled note title field with 'Tittle 4' on xpath=//input[@id='note-title']
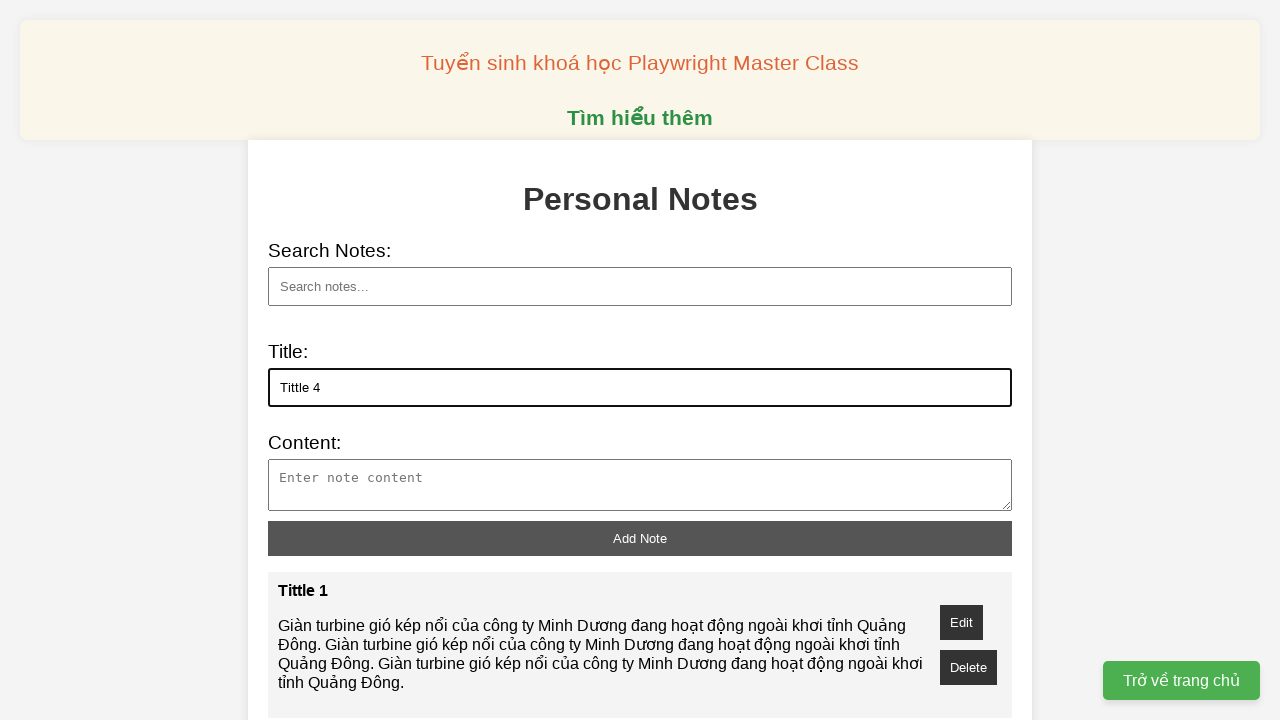

Filled note content field for note 4 on xpath=//textarea[@id='note-content']
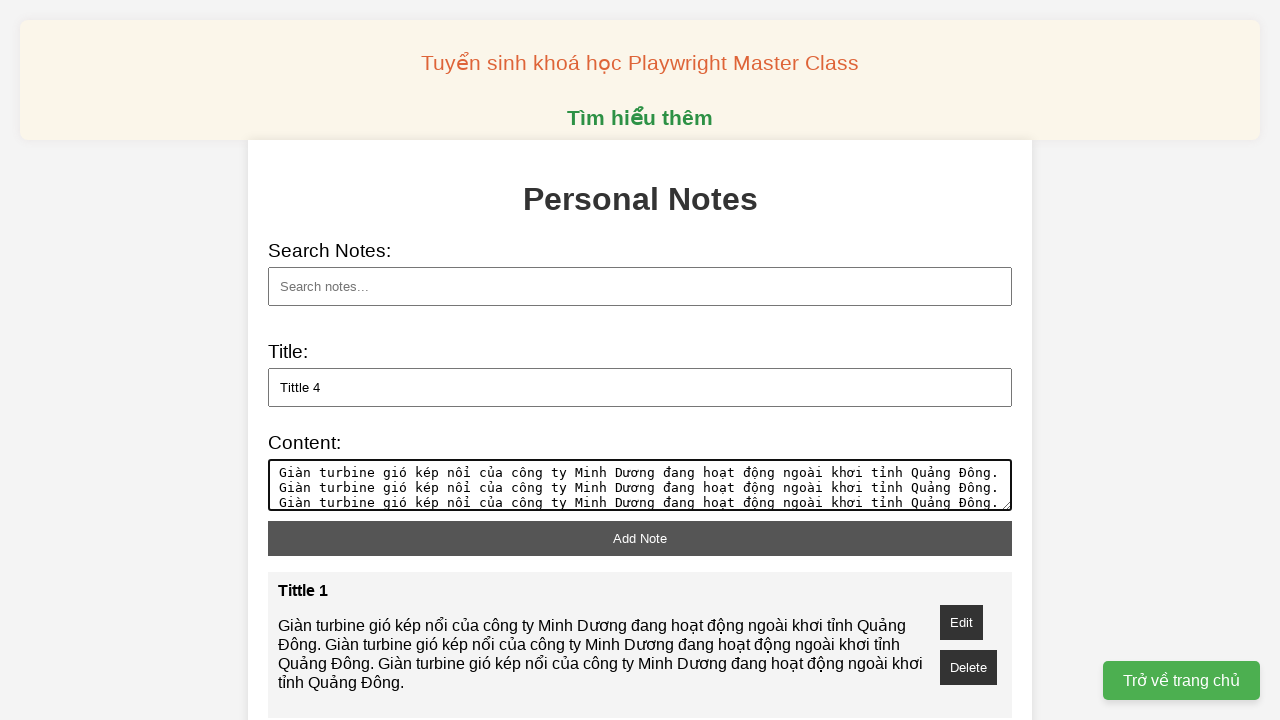

Clicked 'Add note' button to save note 4 at (640, 538) on xpath=//button[@id='add-note']
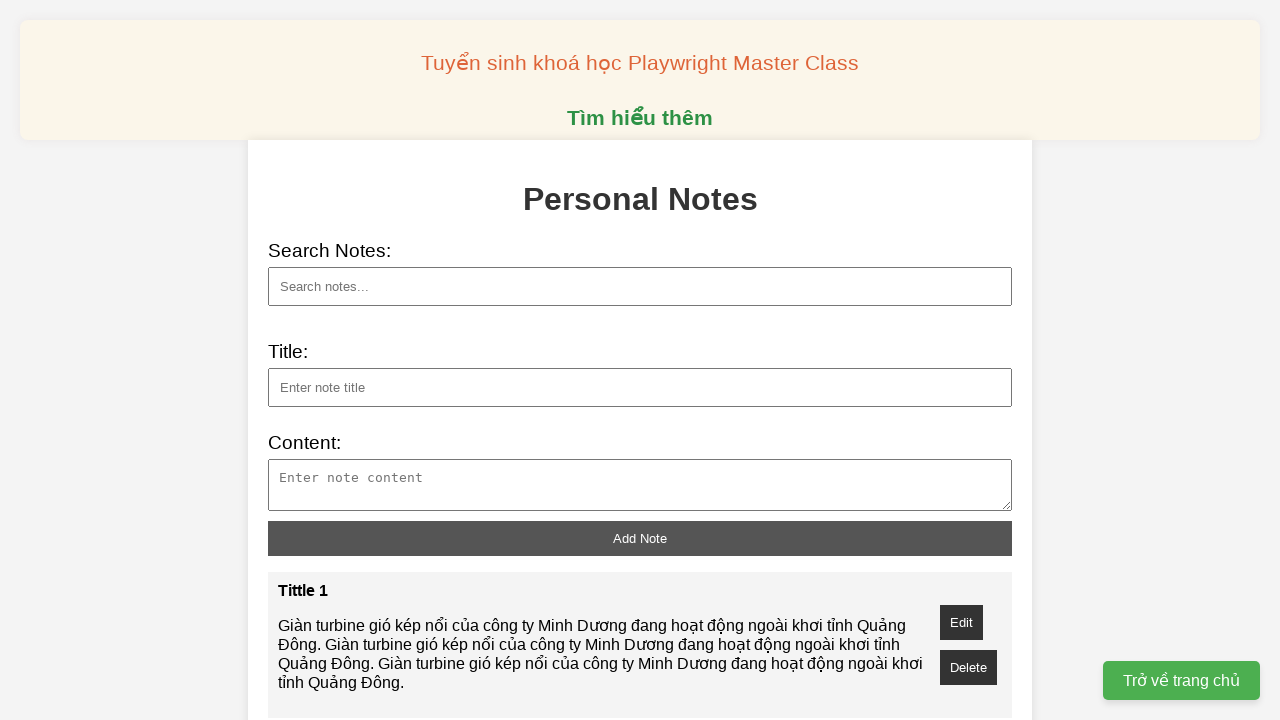

Filled note title field with 'Tittle 5' on xpath=//input[@id='note-title']
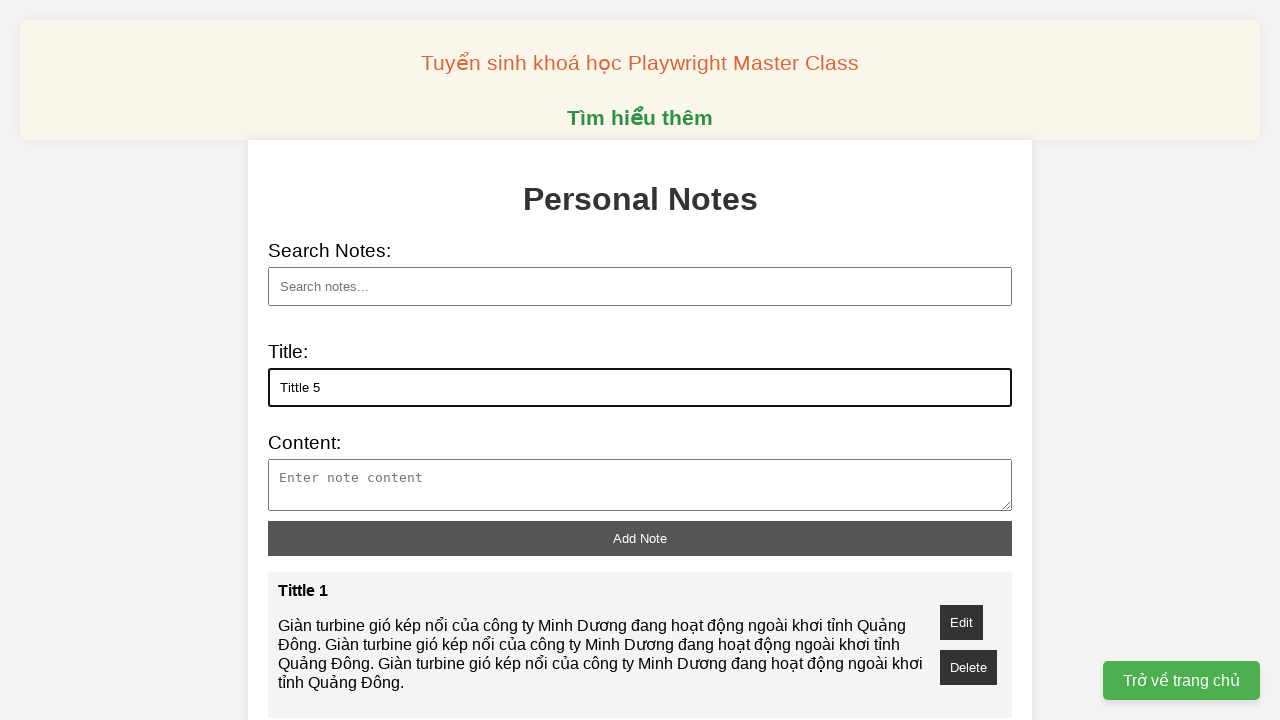

Filled note content field for note 5 on xpath=//textarea[@id='note-content']
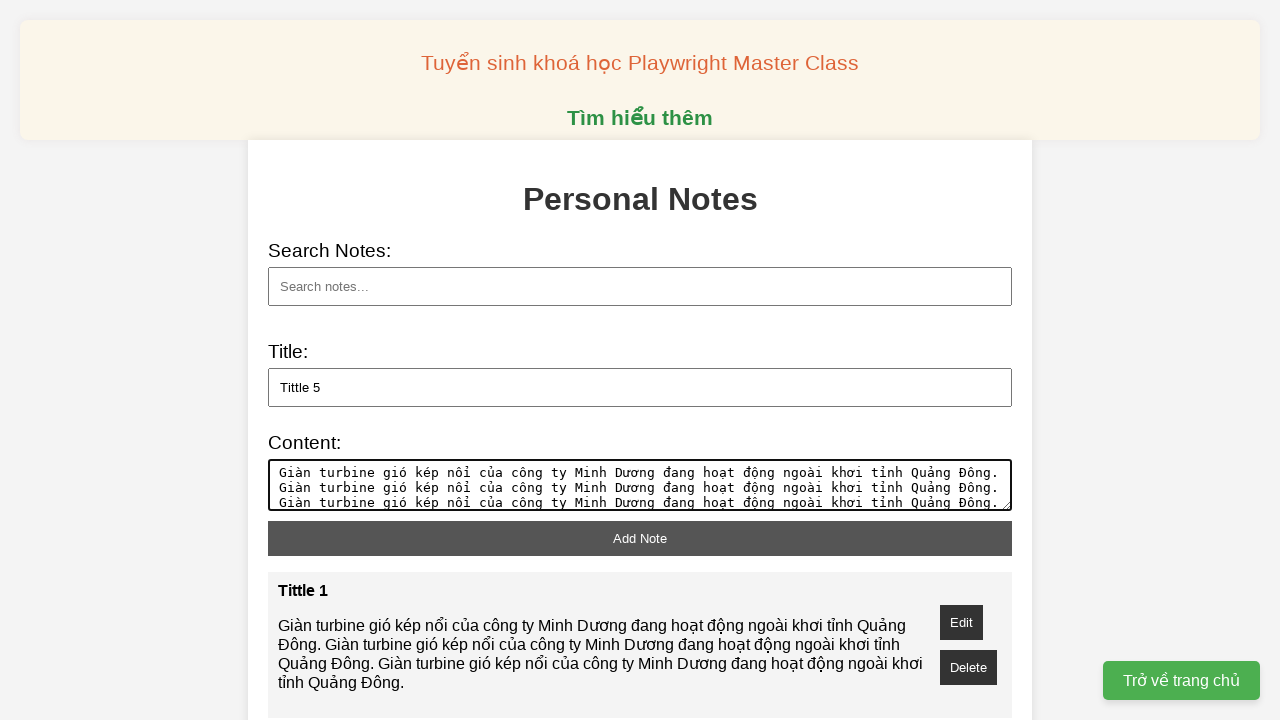

Clicked 'Add note' button to save note 5 at (640, 538) on xpath=//button[@id='add-note']
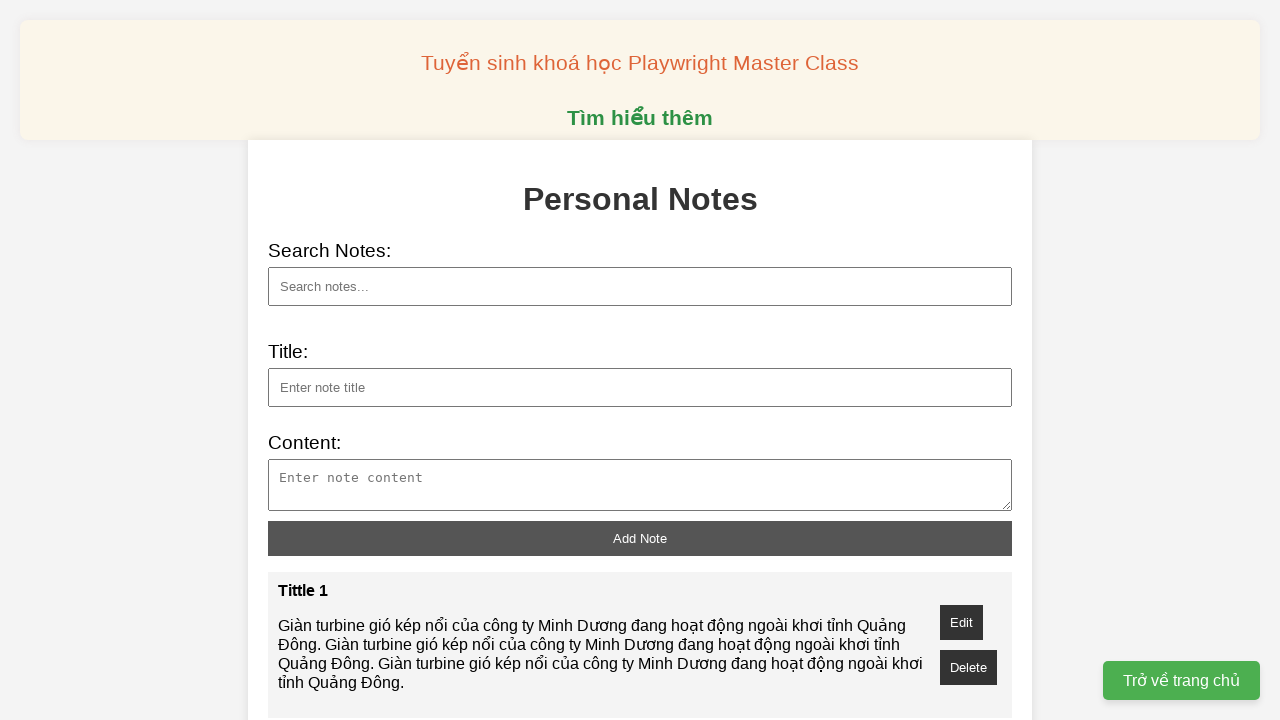

Filled note title field with 'Tittle 6' on xpath=//input[@id='note-title']
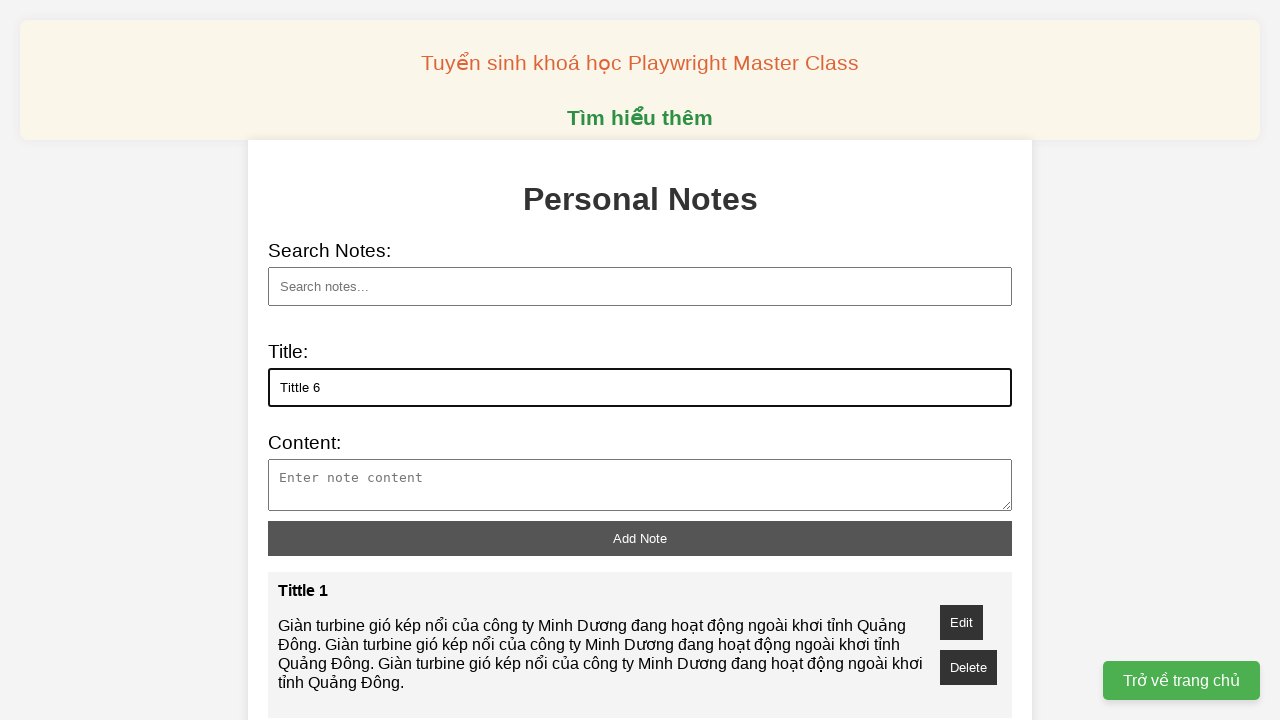

Filled note content field for note 6 on xpath=//textarea[@id='note-content']
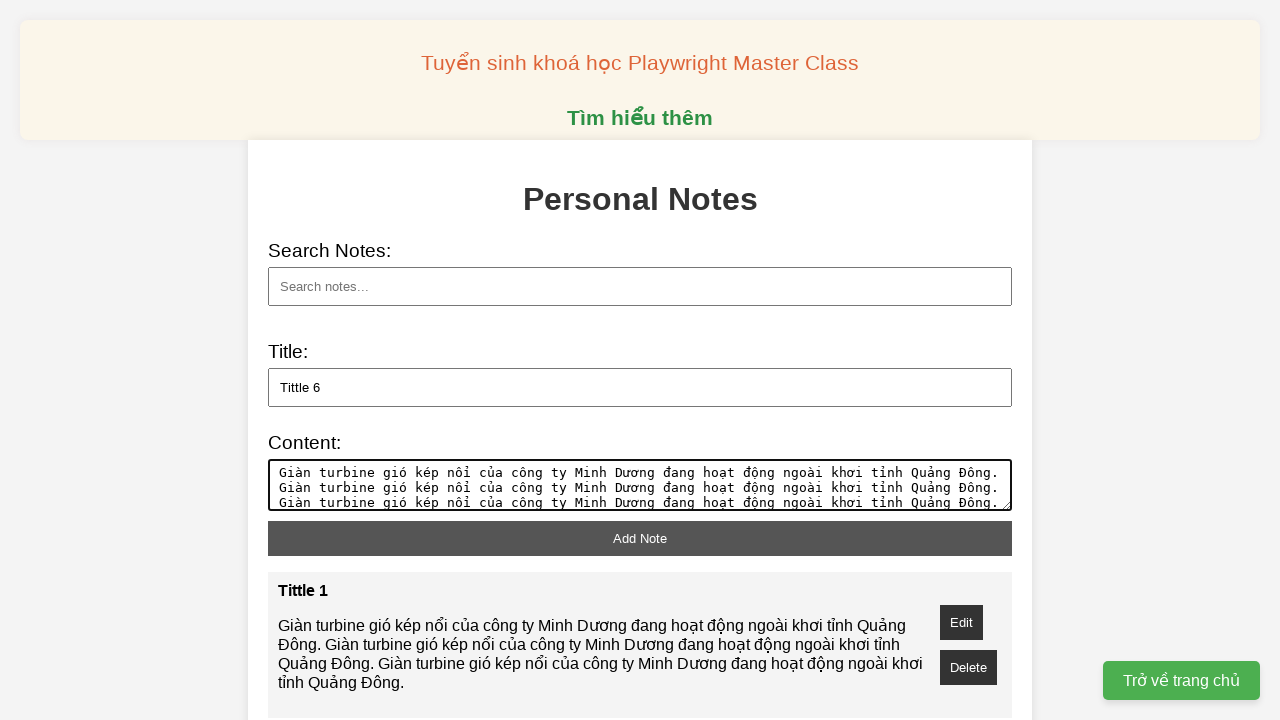

Clicked 'Add note' button to save note 6 at (640, 538) on xpath=//button[@id='add-note']
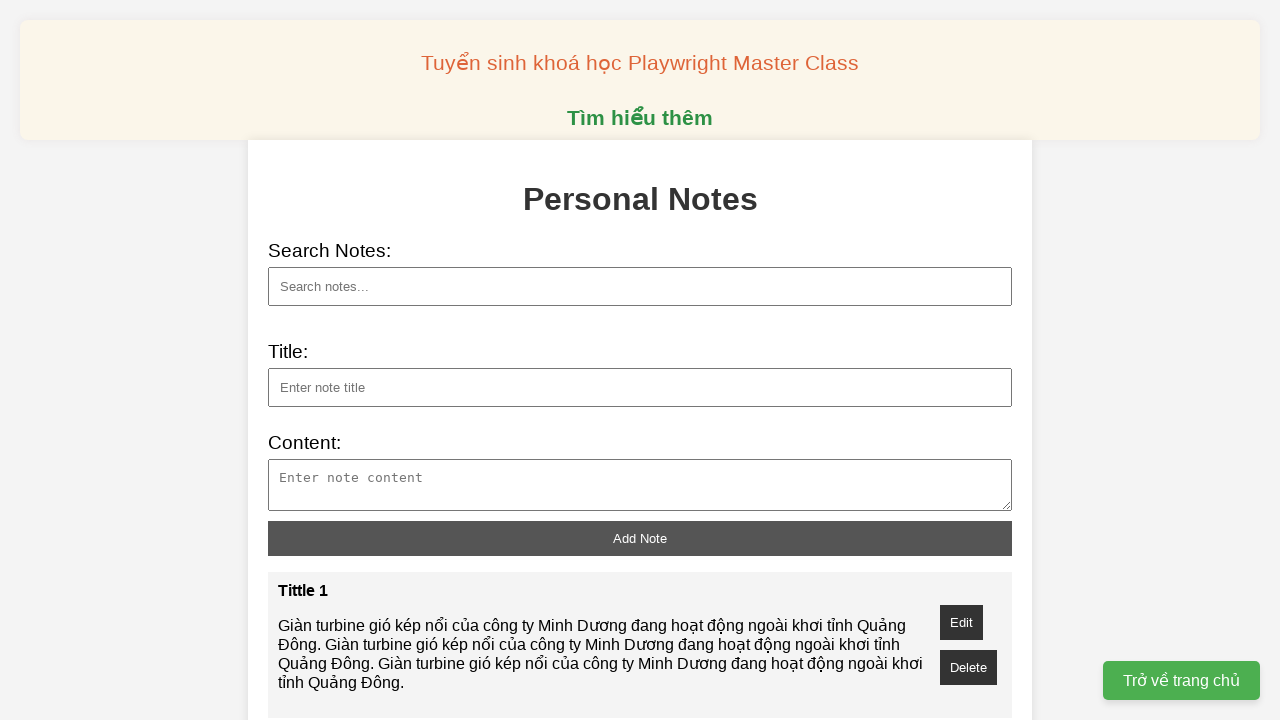

Filled note title field with 'Tittle 7' on xpath=//input[@id='note-title']
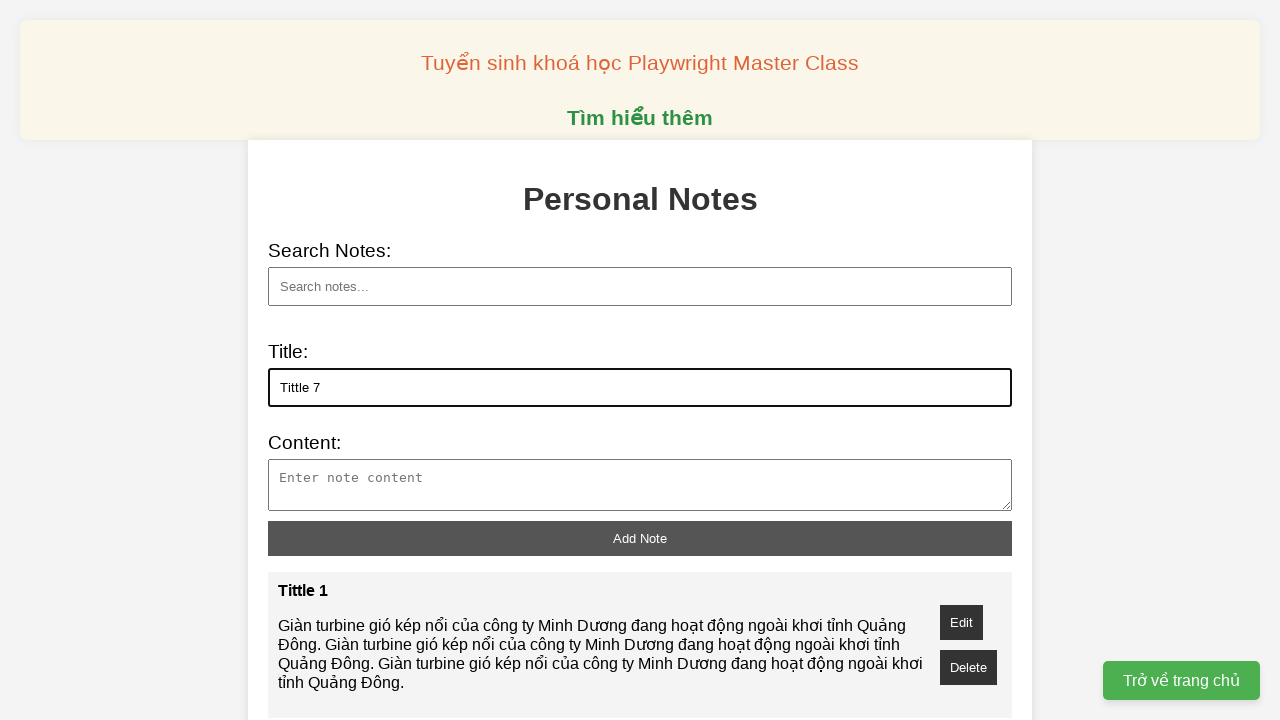

Filled note content field for note 7 on xpath=//textarea[@id='note-content']
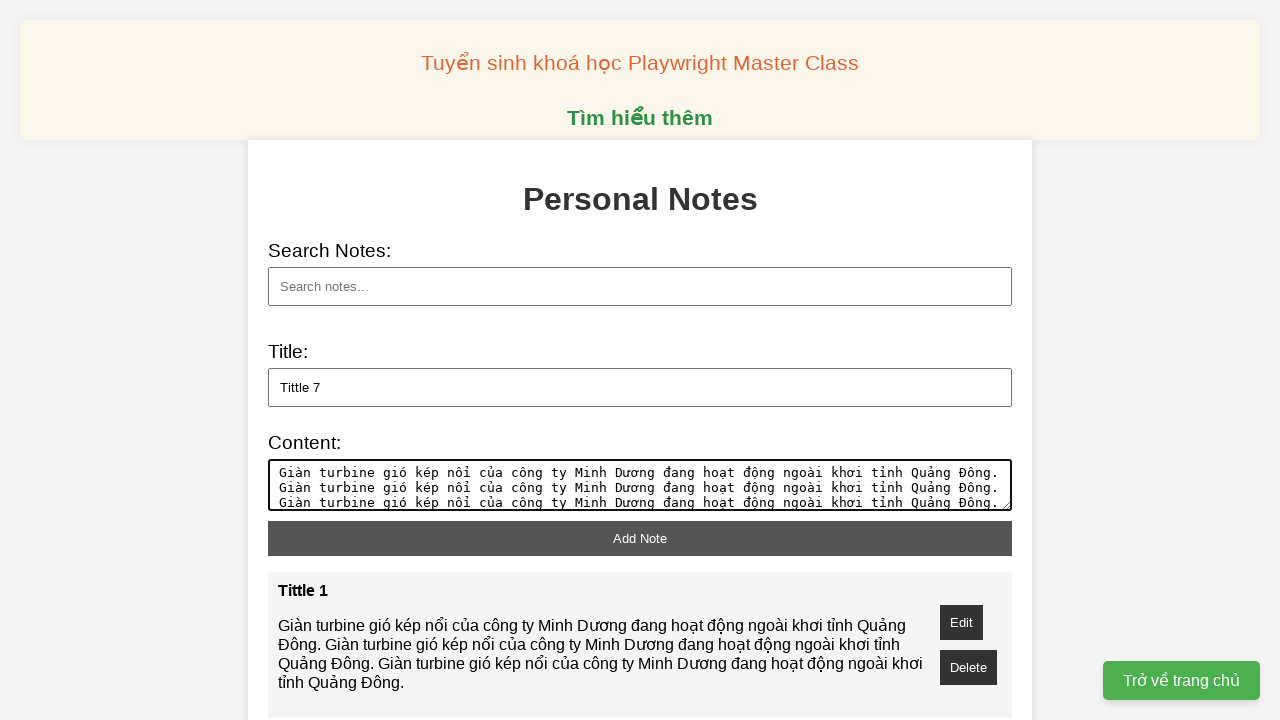

Clicked 'Add note' button to save note 7 at (640, 538) on xpath=//button[@id='add-note']
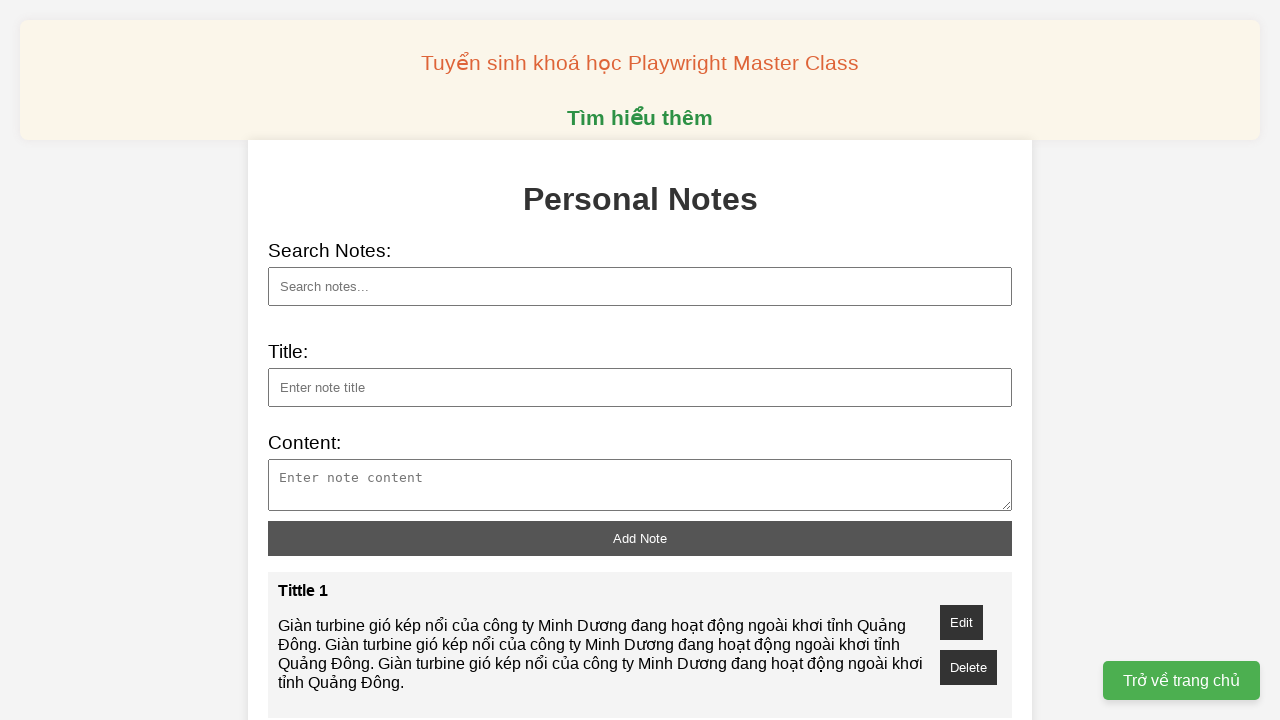

Filled note title field with 'Tittle 8' on xpath=//input[@id='note-title']
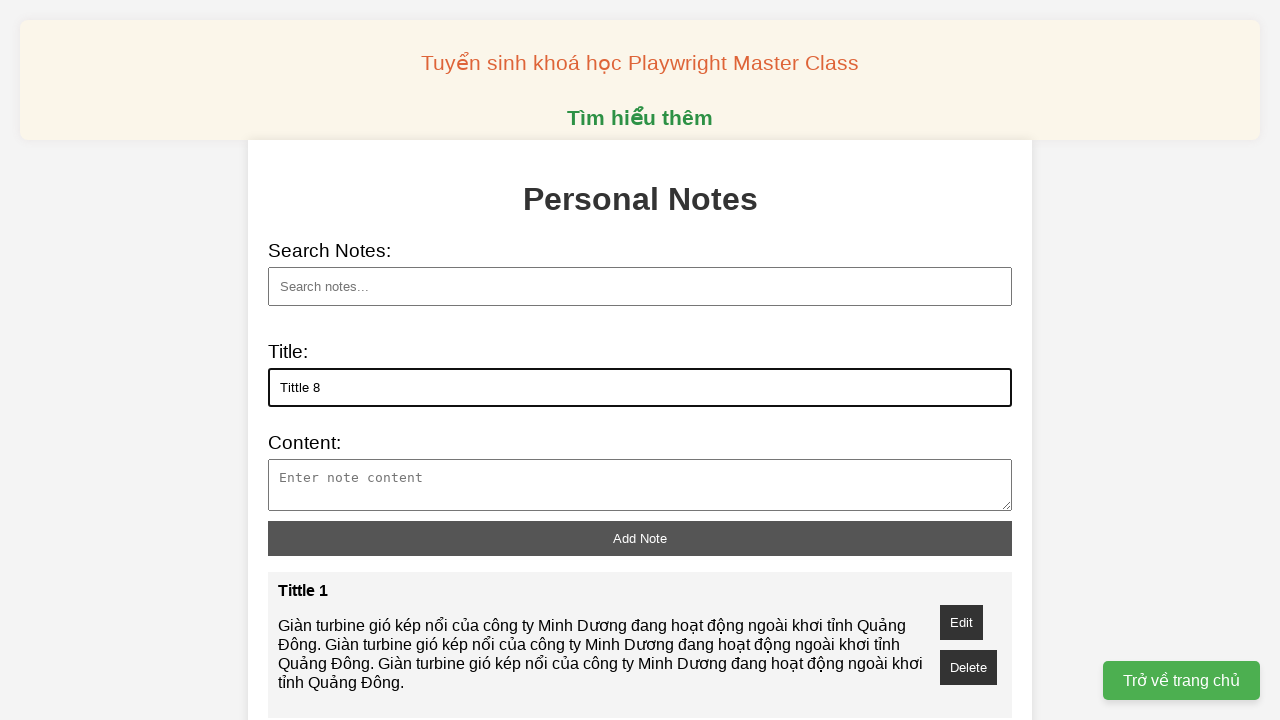

Filled note content field for note 8 on xpath=//textarea[@id='note-content']
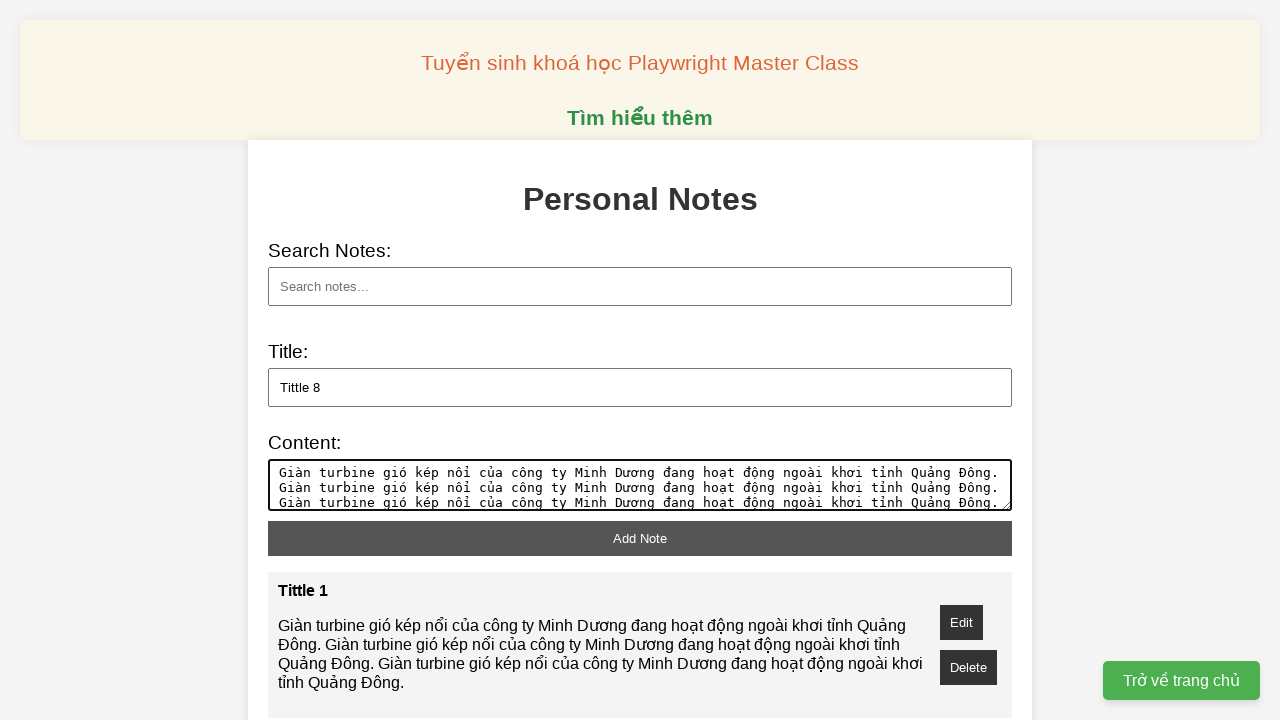

Clicked 'Add note' button to save note 8 at (640, 538) on xpath=//button[@id='add-note']
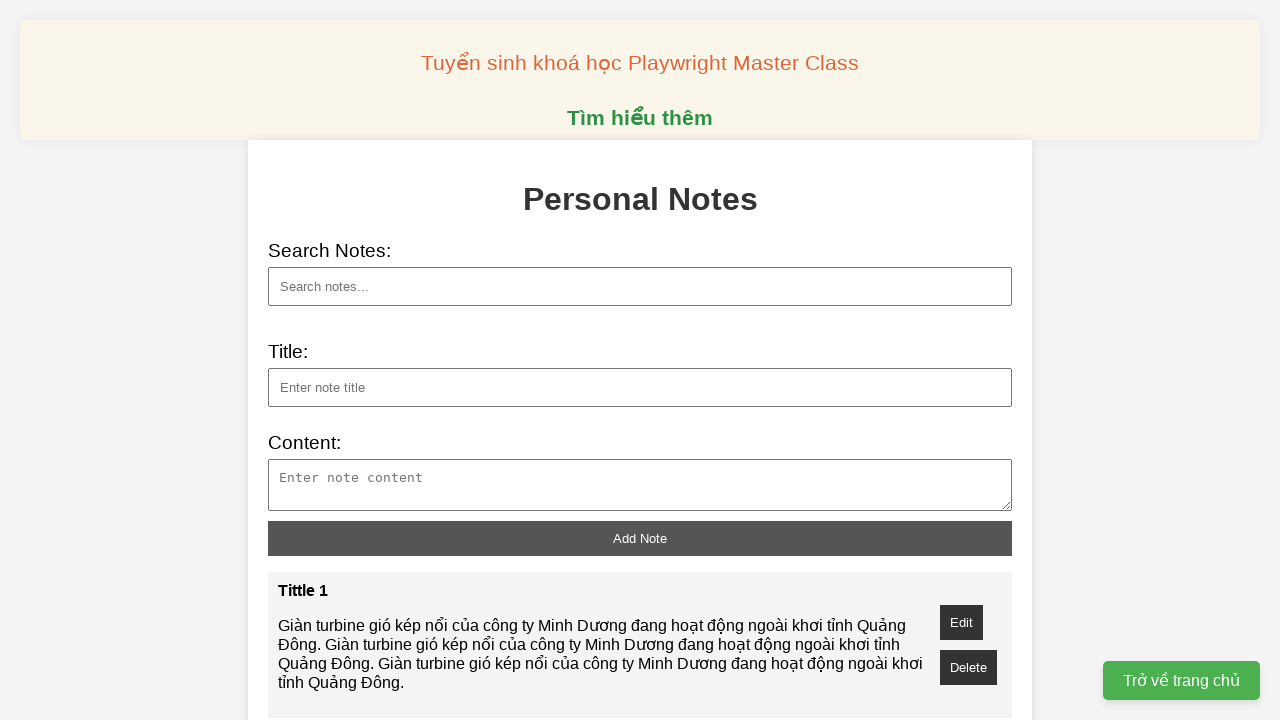

Filled note title field with 'Tittle 9' on xpath=//input[@id='note-title']
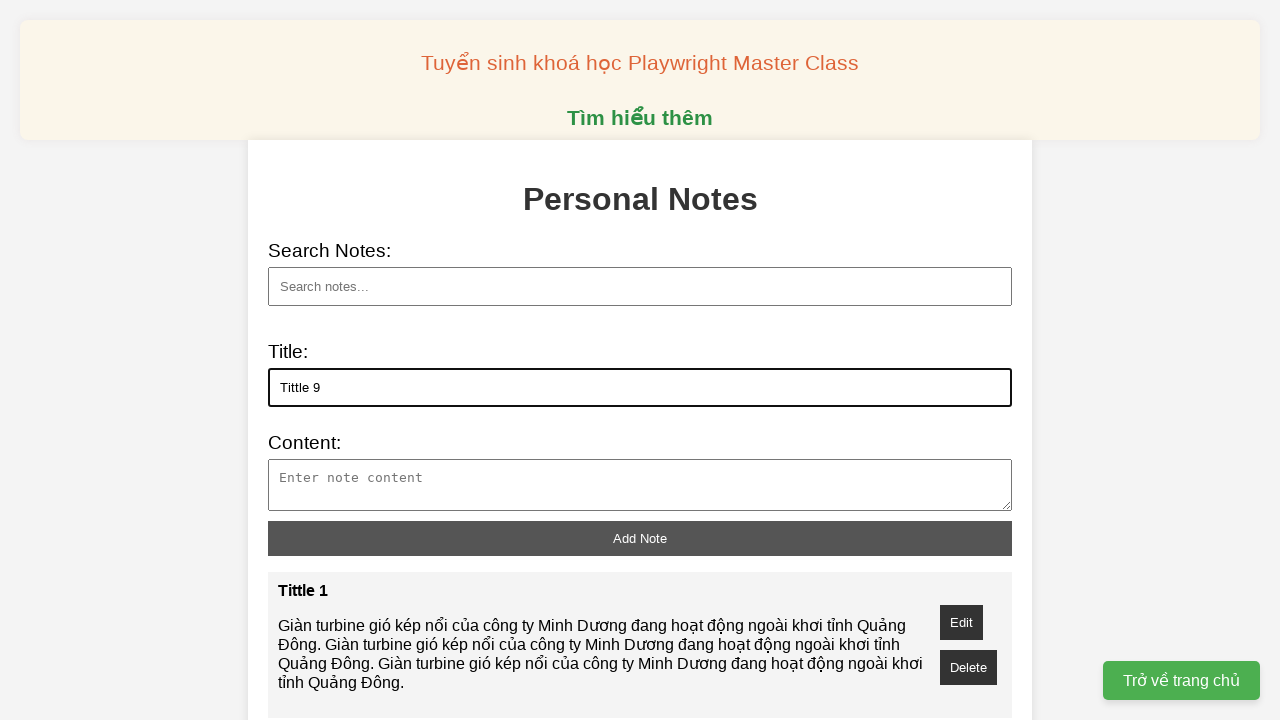

Filled note content field for note 9 on xpath=//textarea[@id='note-content']
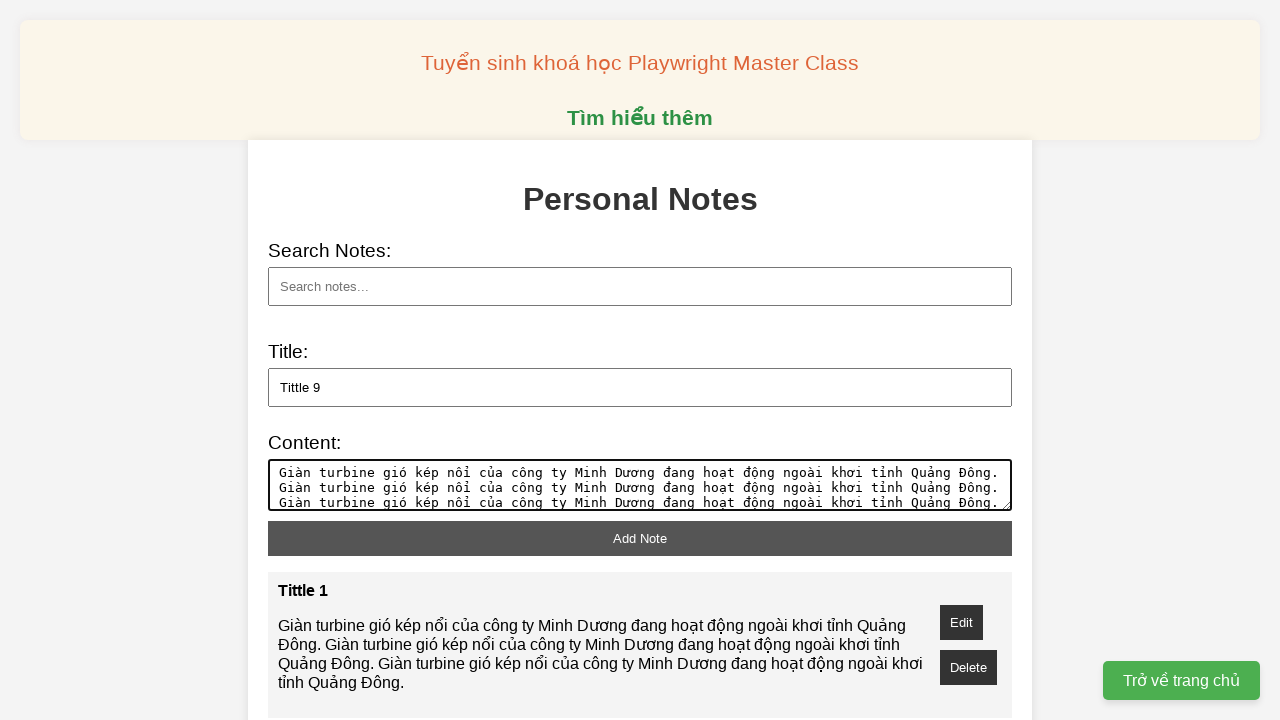

Clicked 'Add note' button to save note 9 at (640, 538) on xpath=//button[@id='add-note']
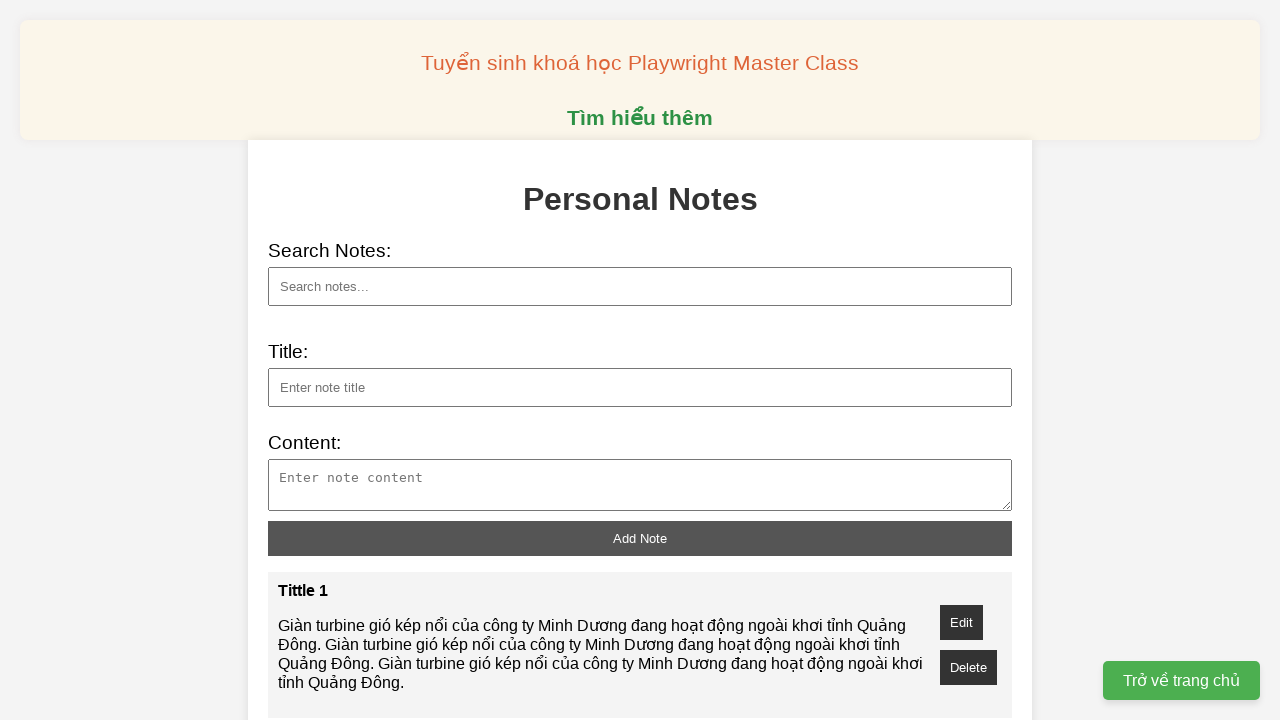

Filled note title field with 'Tittle 10' on xpath=//input[@id='note-title']
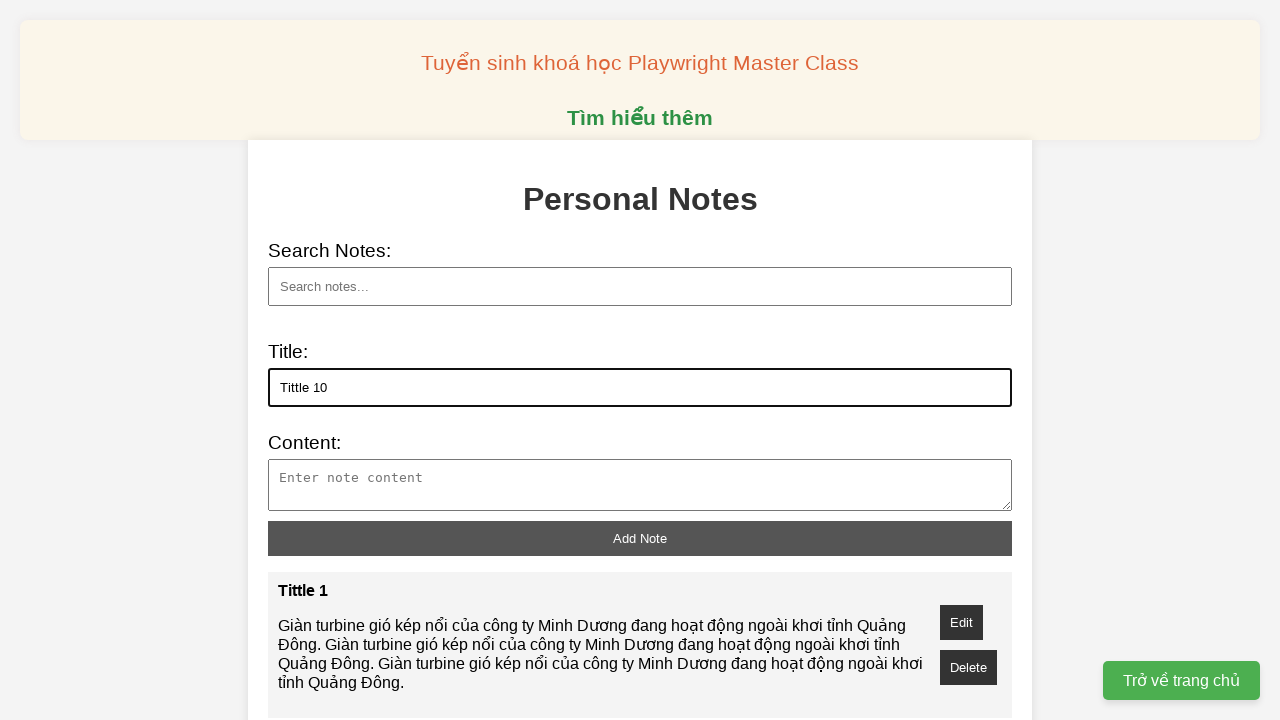

Filled note content field for note 10 on xpath=//textarea[@id='note-content']
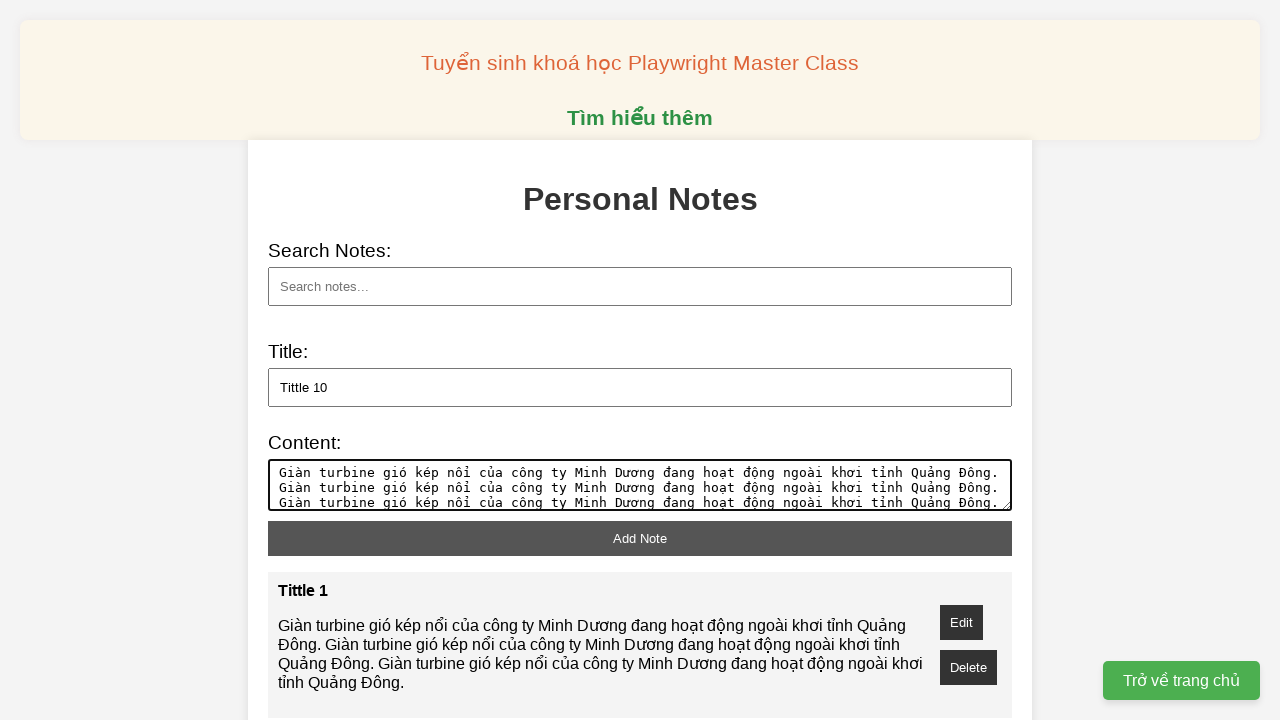

Clicked 'Add note' button to save note 10 at (640, 538) on xpath=//button[@id='add-note']
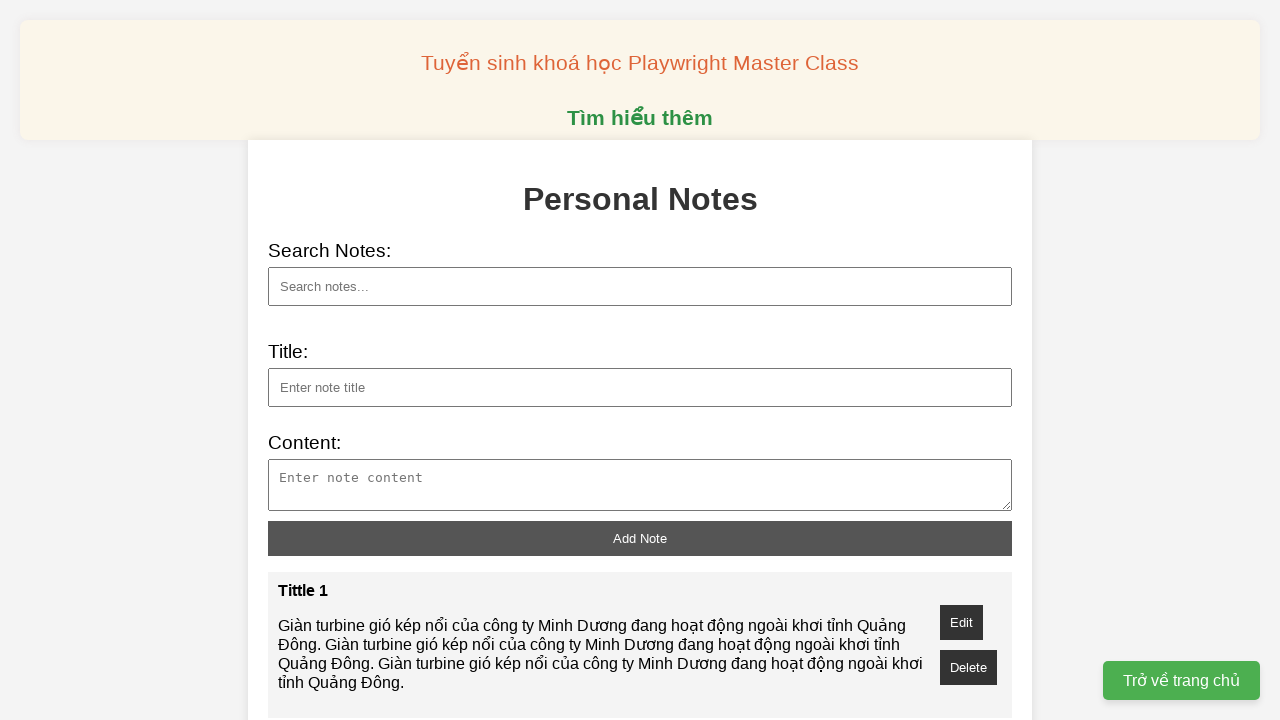

Filled search field with 'Tittle 10' to search for the specific note on xpath=//input[@id='search']
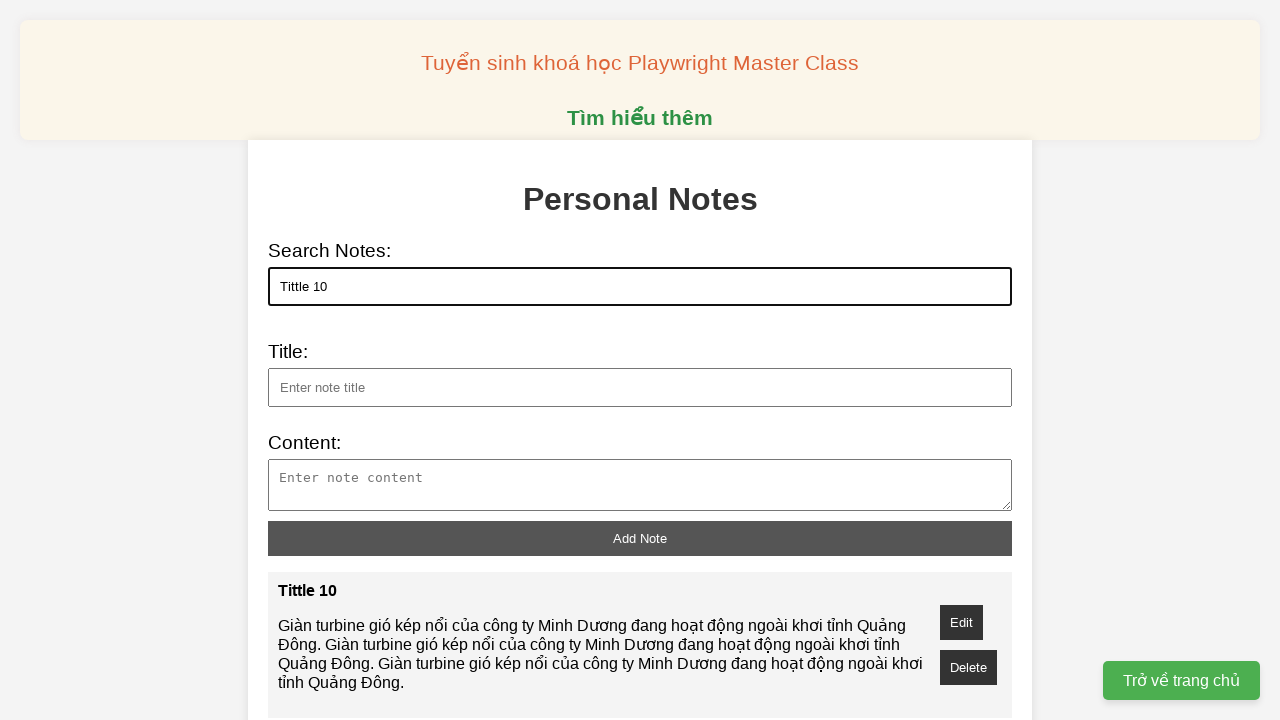

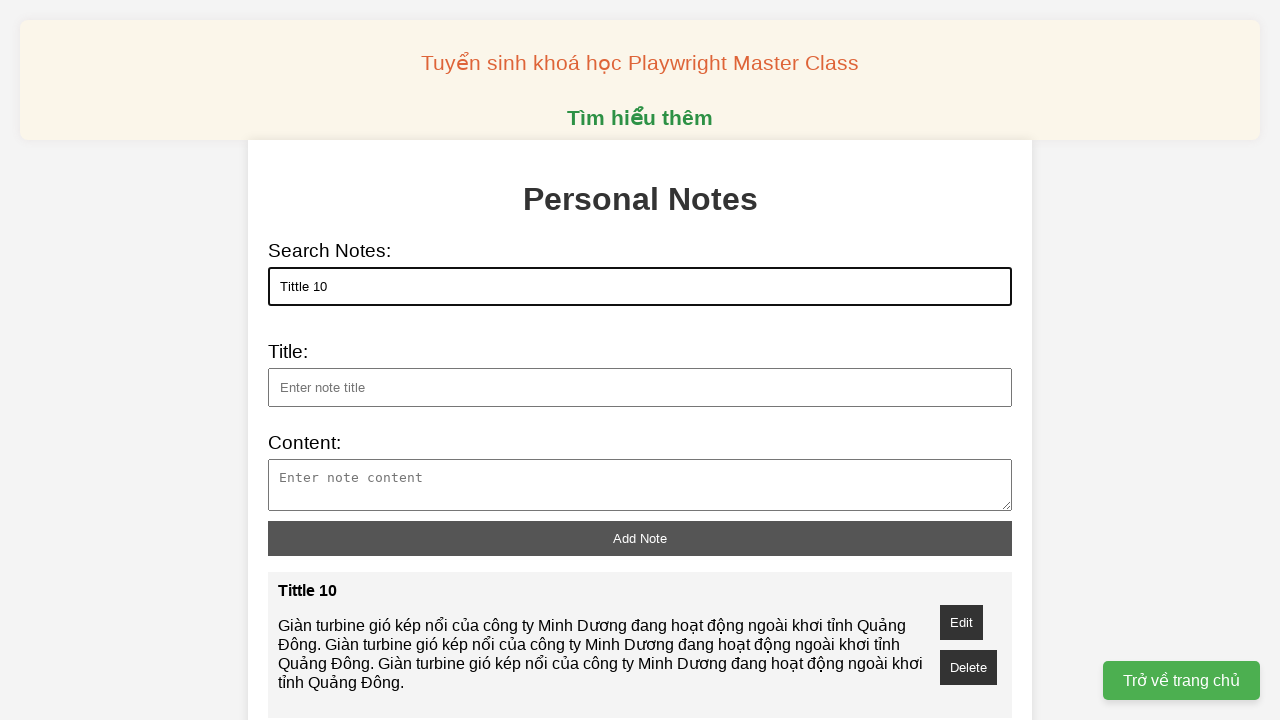